Tests sorting a number column (Due) in descending order by clicking the column header twice and verifying the values are sorted in reverse order

Starting URL: http://the-internet.herokuapp.com/tables

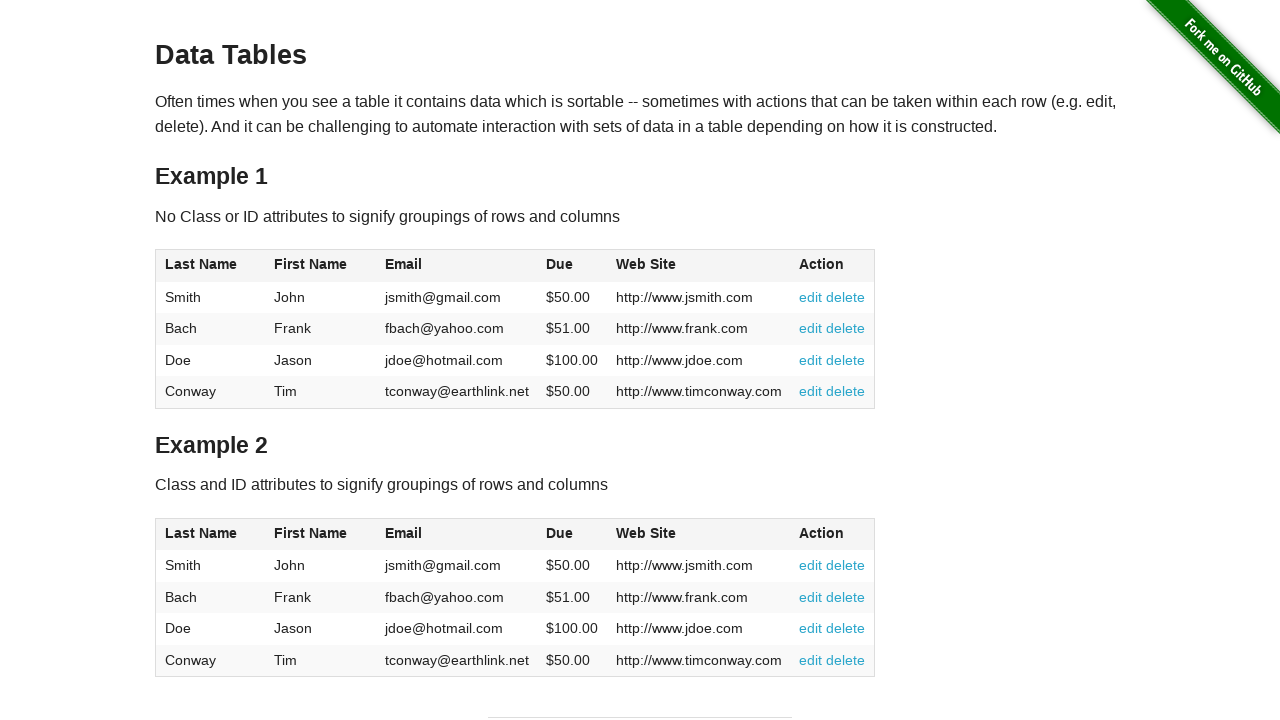

Clicked Due column header first time for ascending sort at (572, 266) on #table1 thead tr th:nth-of-type(4)
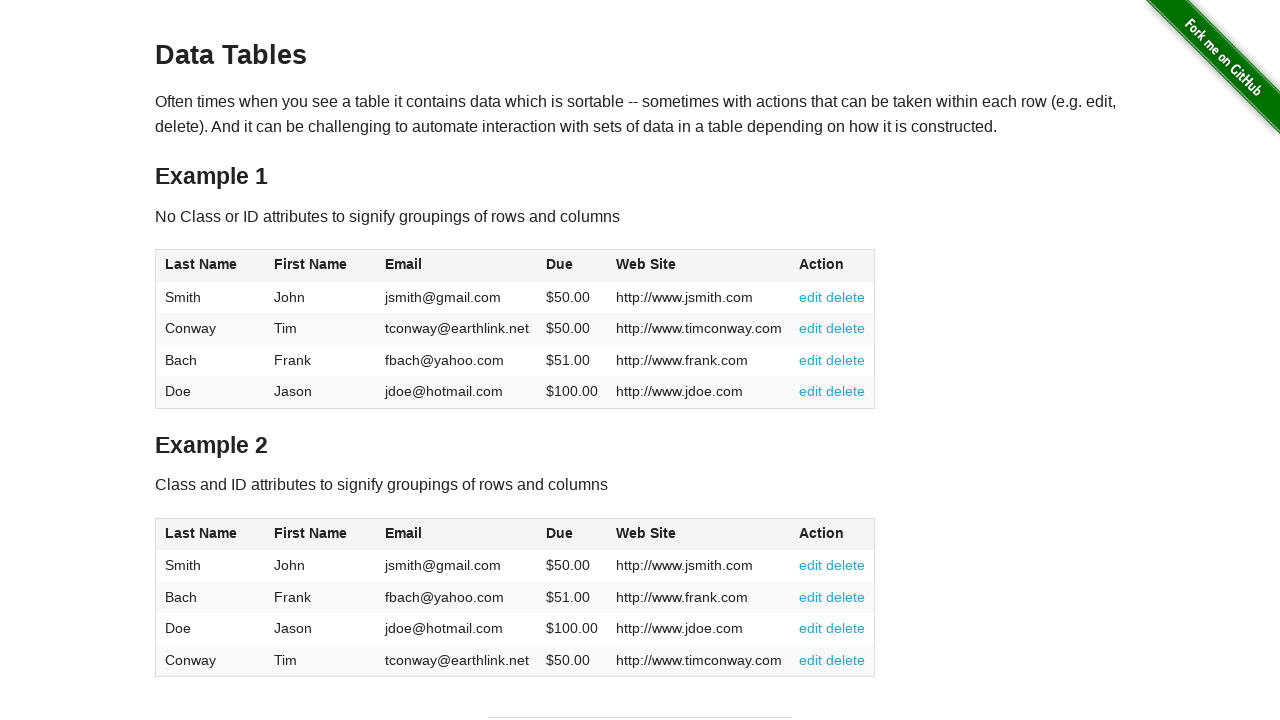

Clicked Due column header second time for descending sort at (572, 266) on #table1 thead tr th:nth-of-type(4)
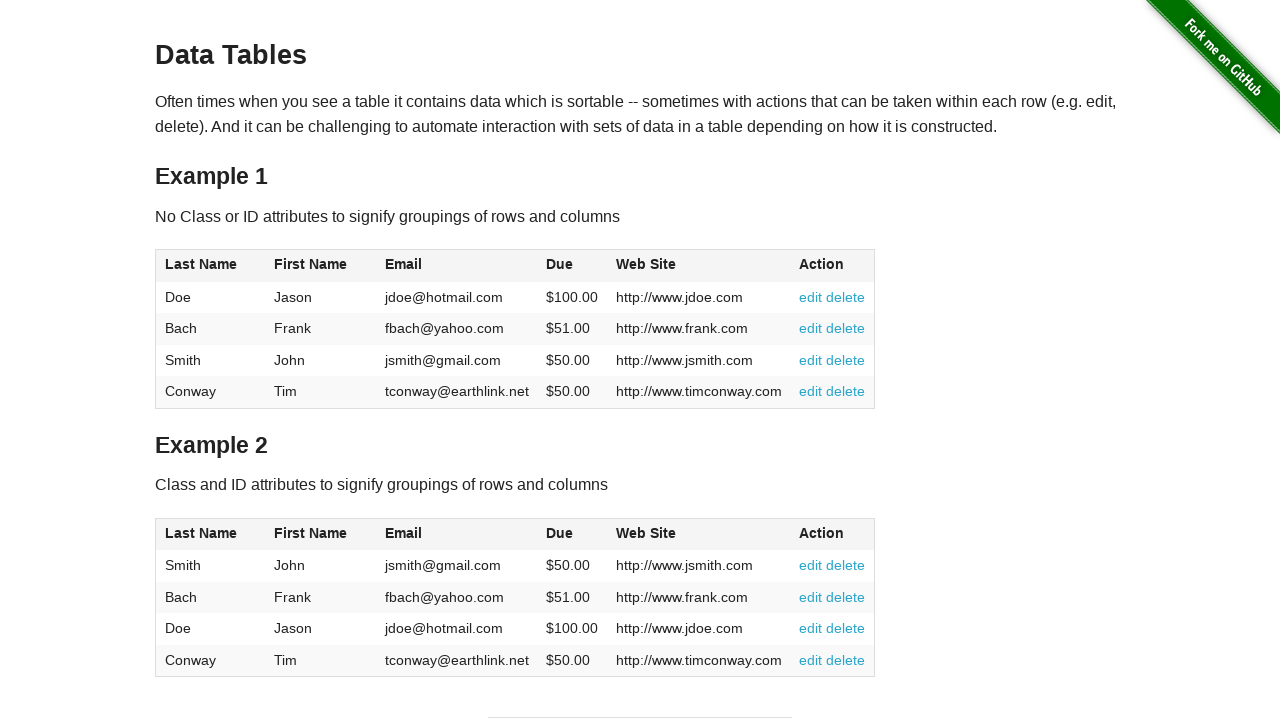

Due column cells loaded and visible
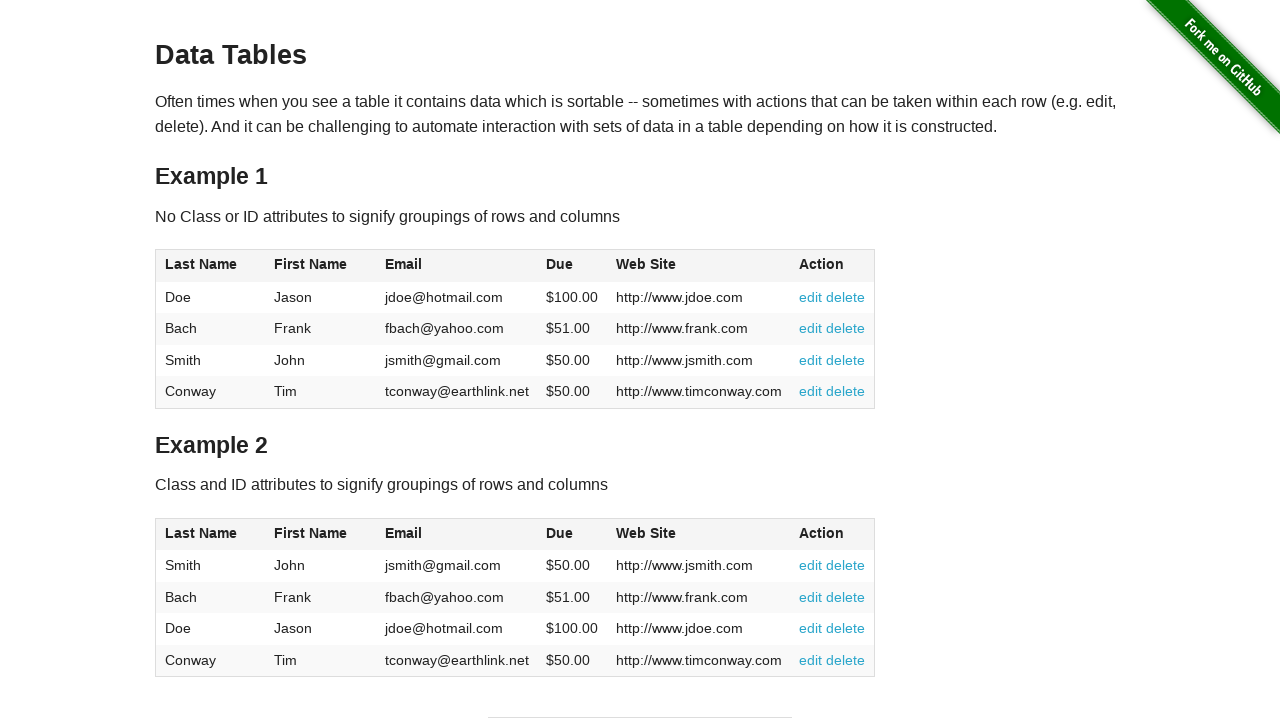

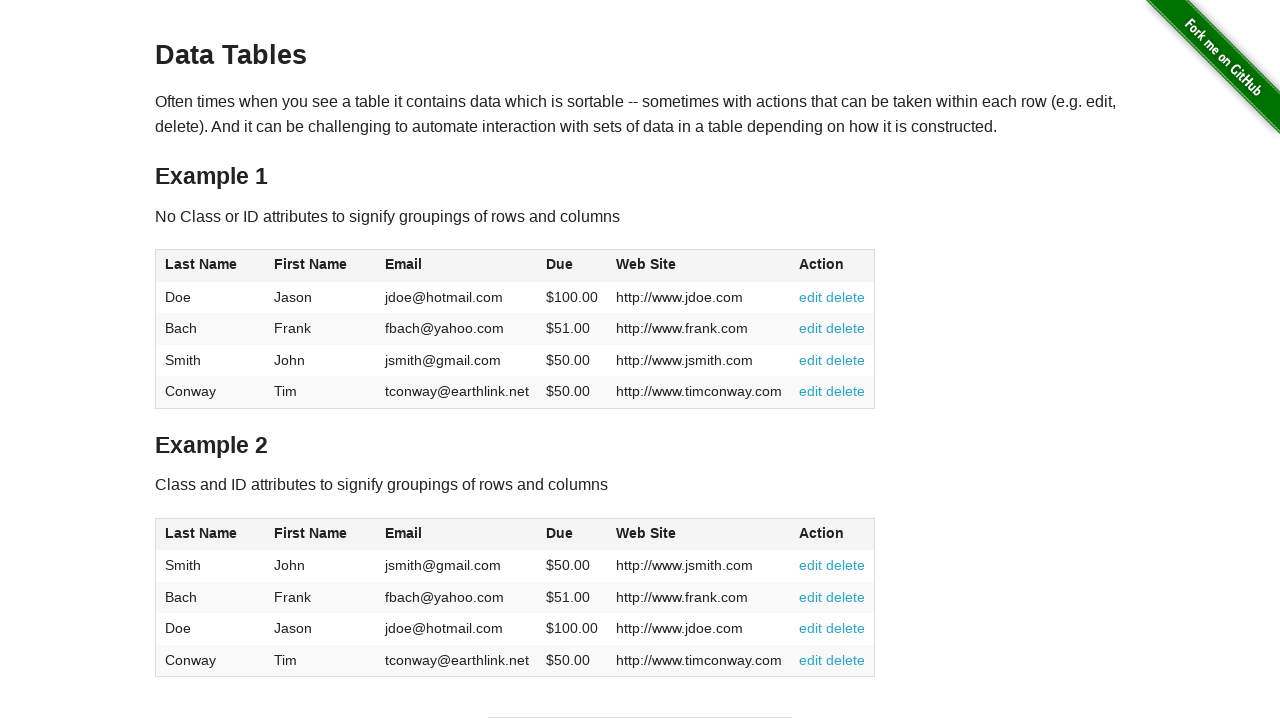